Tests JejuAir event page by clicking the "more" button to load additional events and verifying event list items are displayed

Starting URL: https://www.jejuair.net/ko/event/event.do

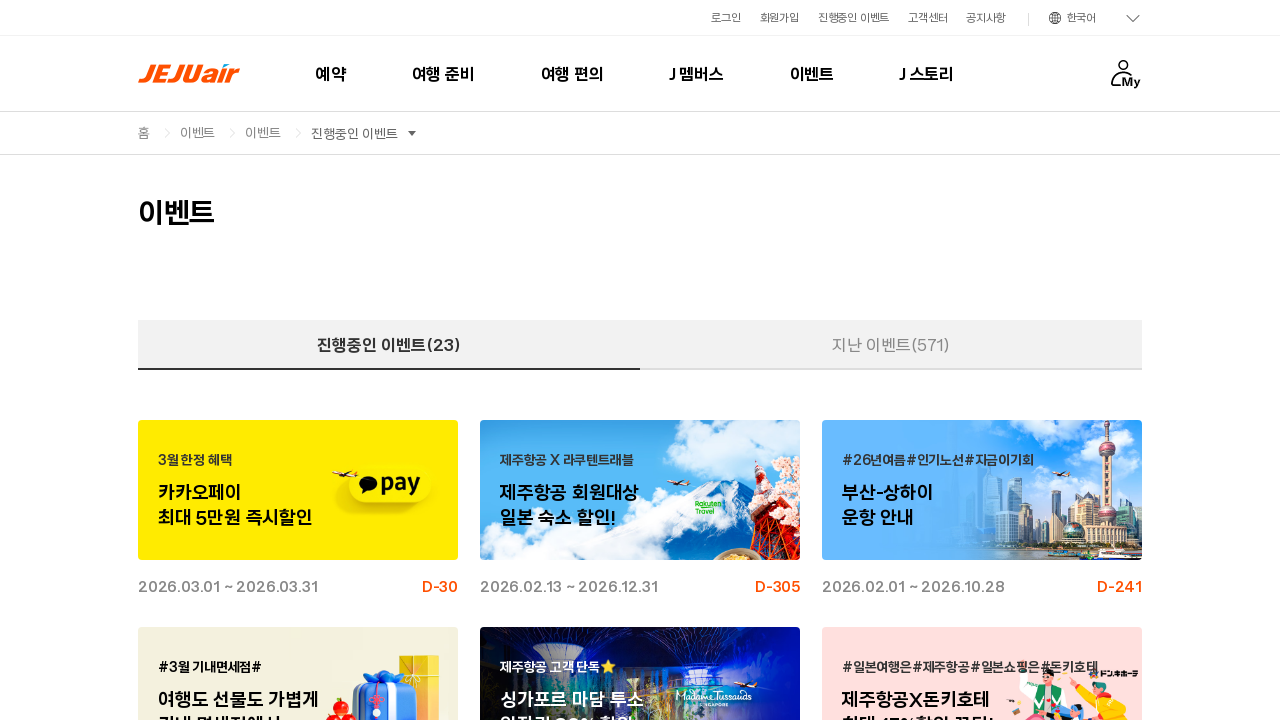

Located the 'more' button element
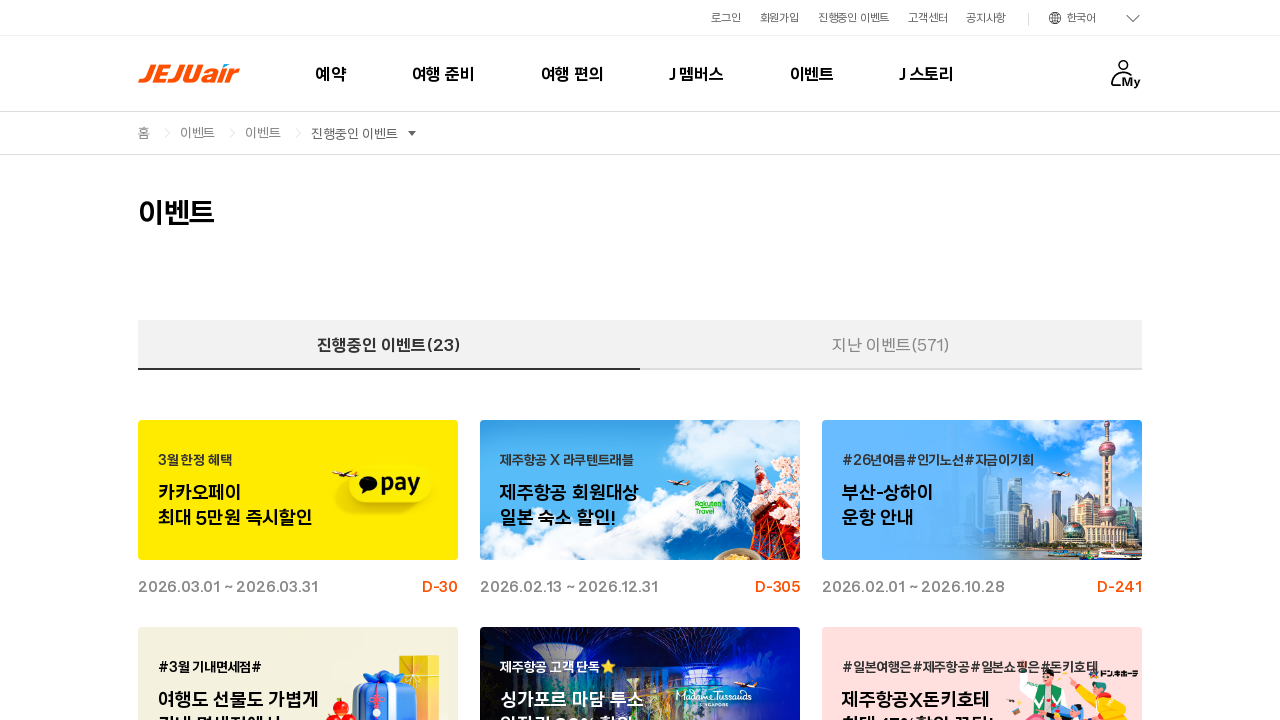

Clicked the 'more' button to load additional events at (640, 361) on .more__button
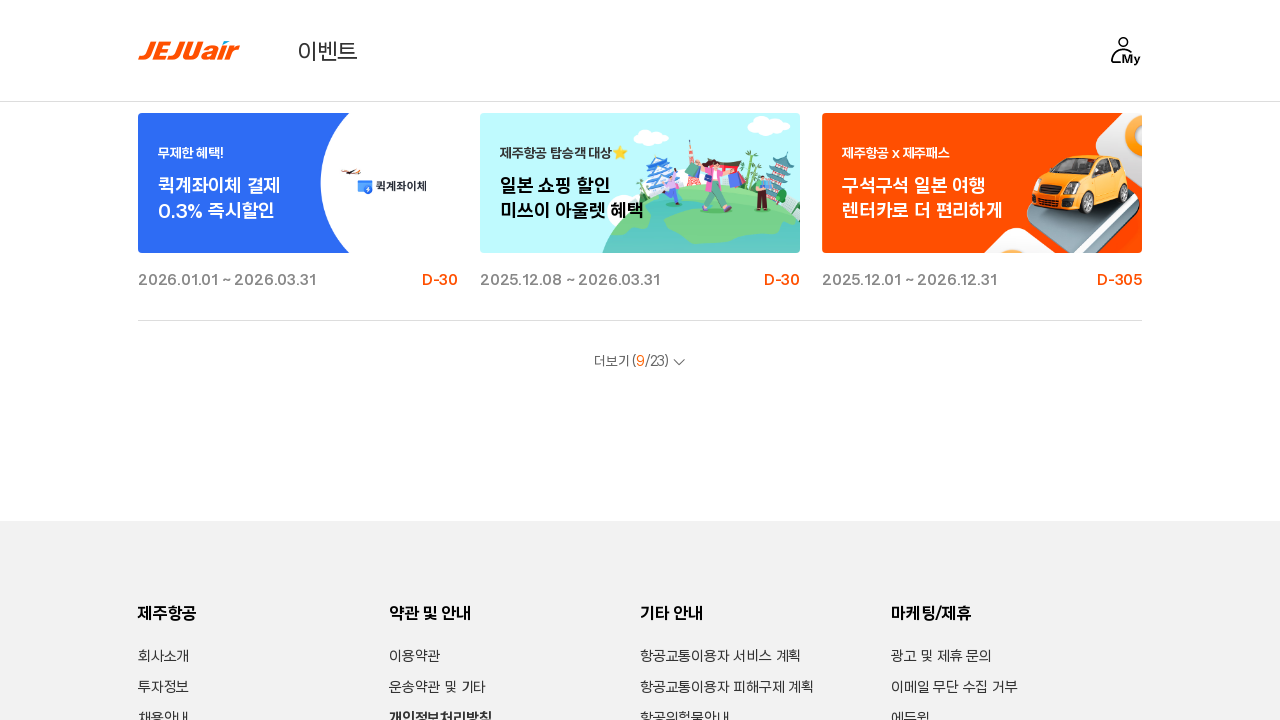

Waited 2000ms for additional events to load
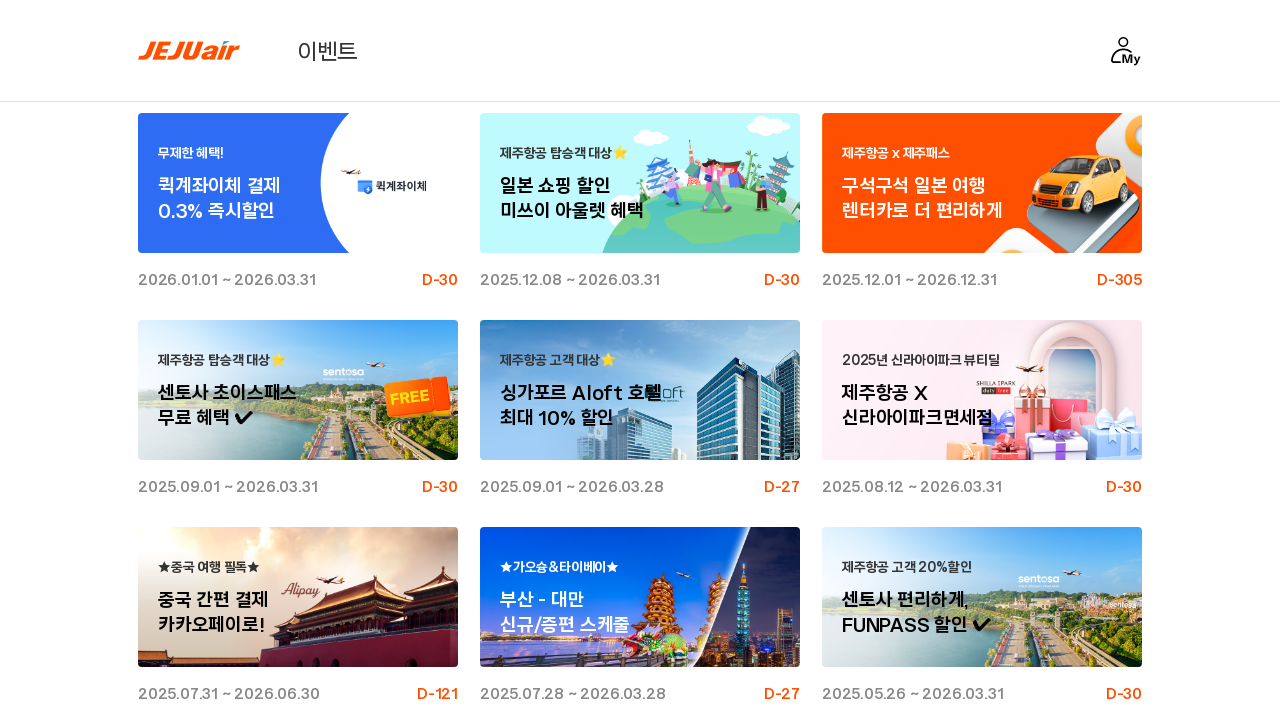

Event list items are now displayed and ready
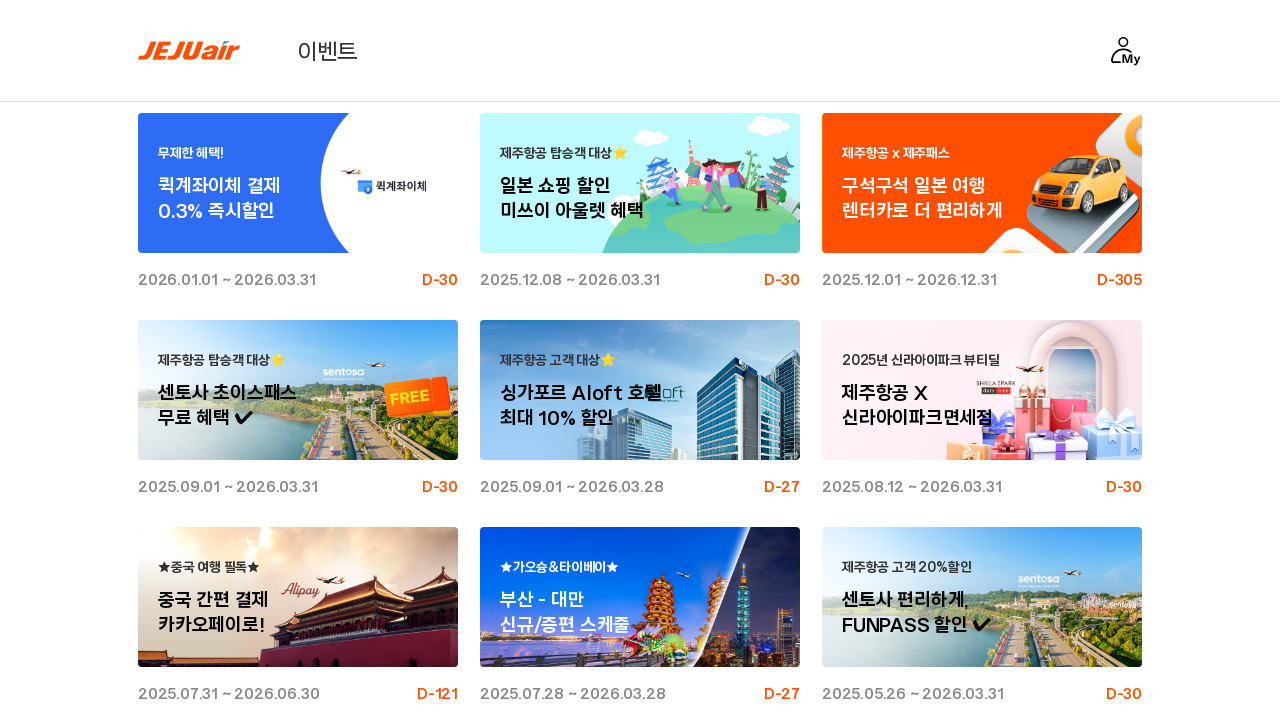

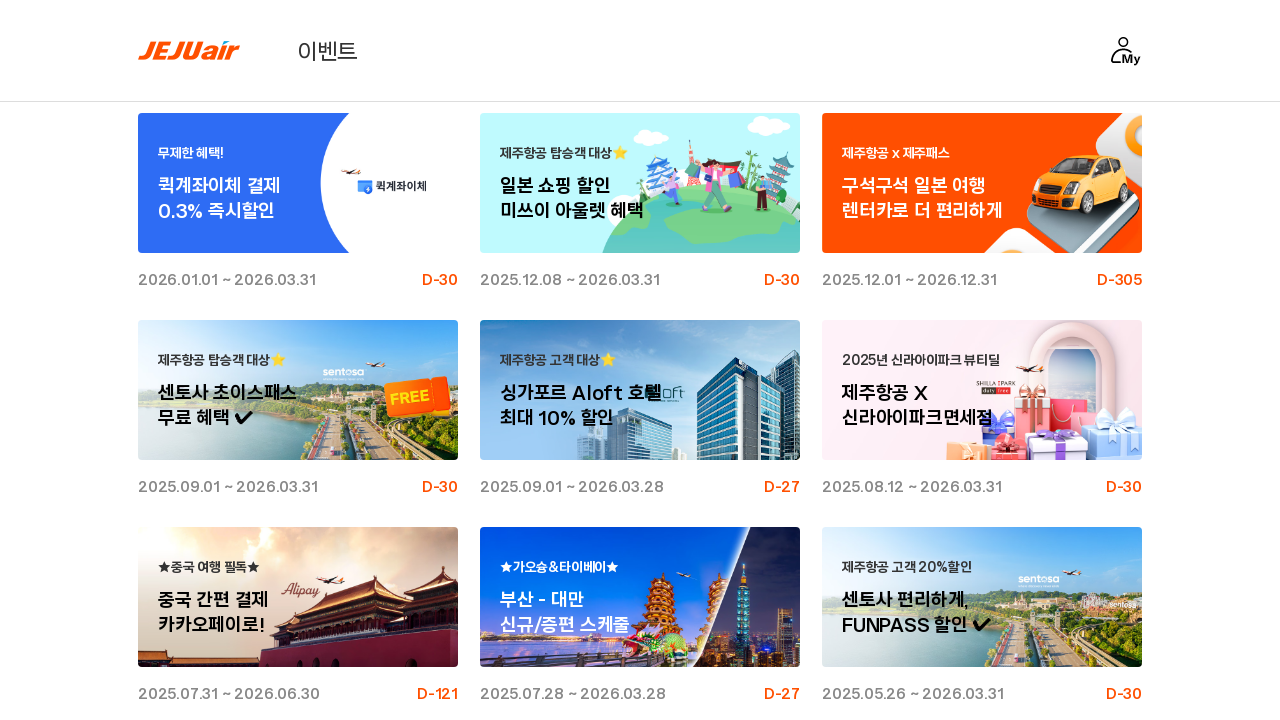